Navigates to Selenium documentation website and scrolls to the "Read More" link for WebDriver documentation

Starting URL: https://www.selenium.dev/

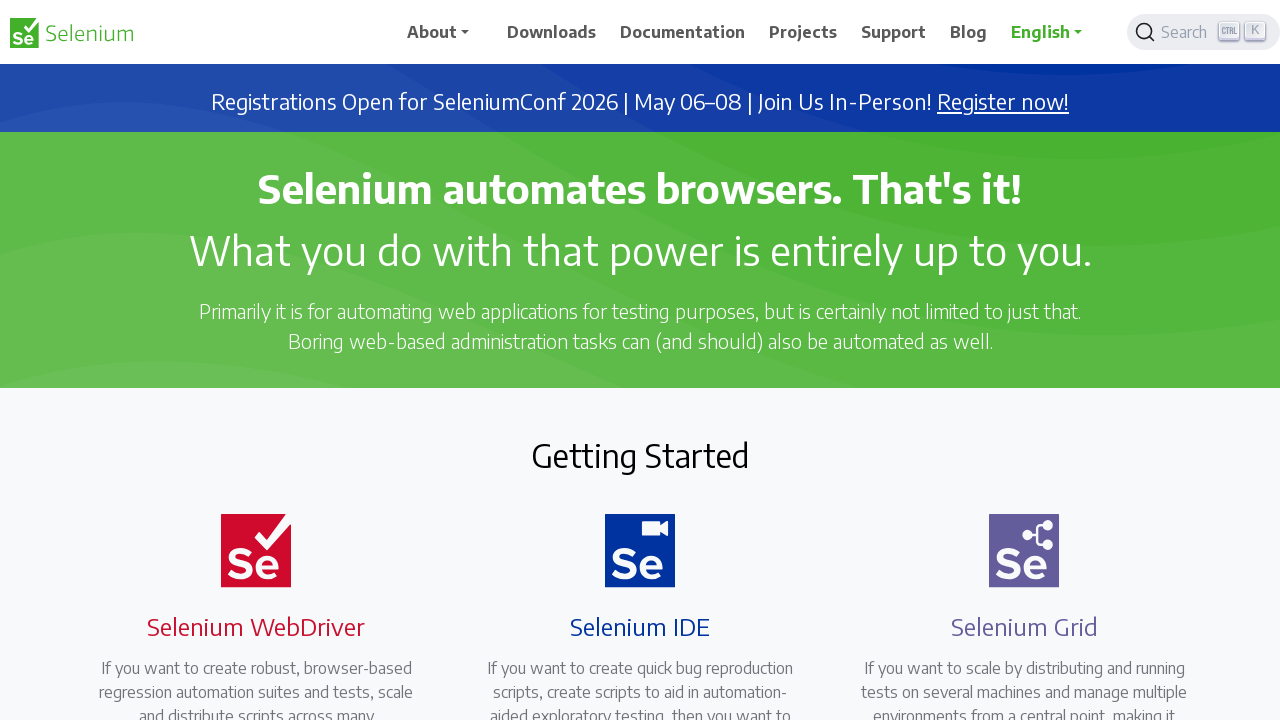

Navigated to Selenium documentation website
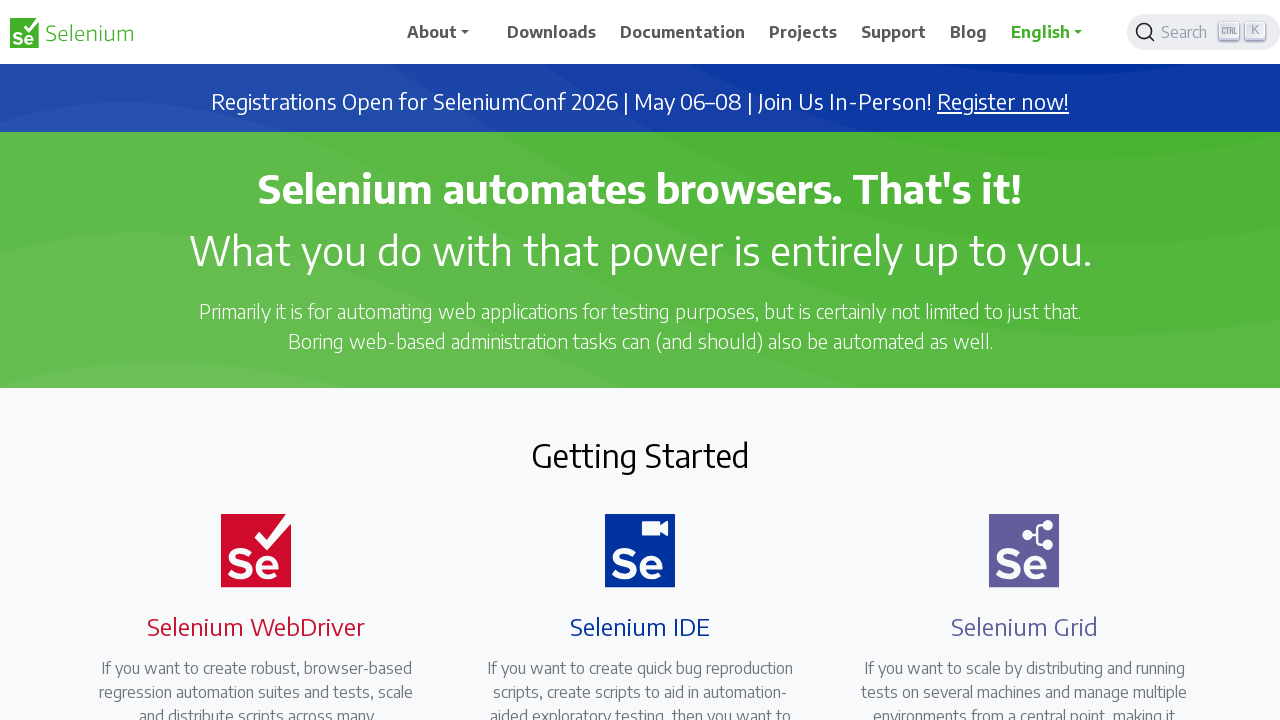

Located the 'Read More' link for WebDriver documentation
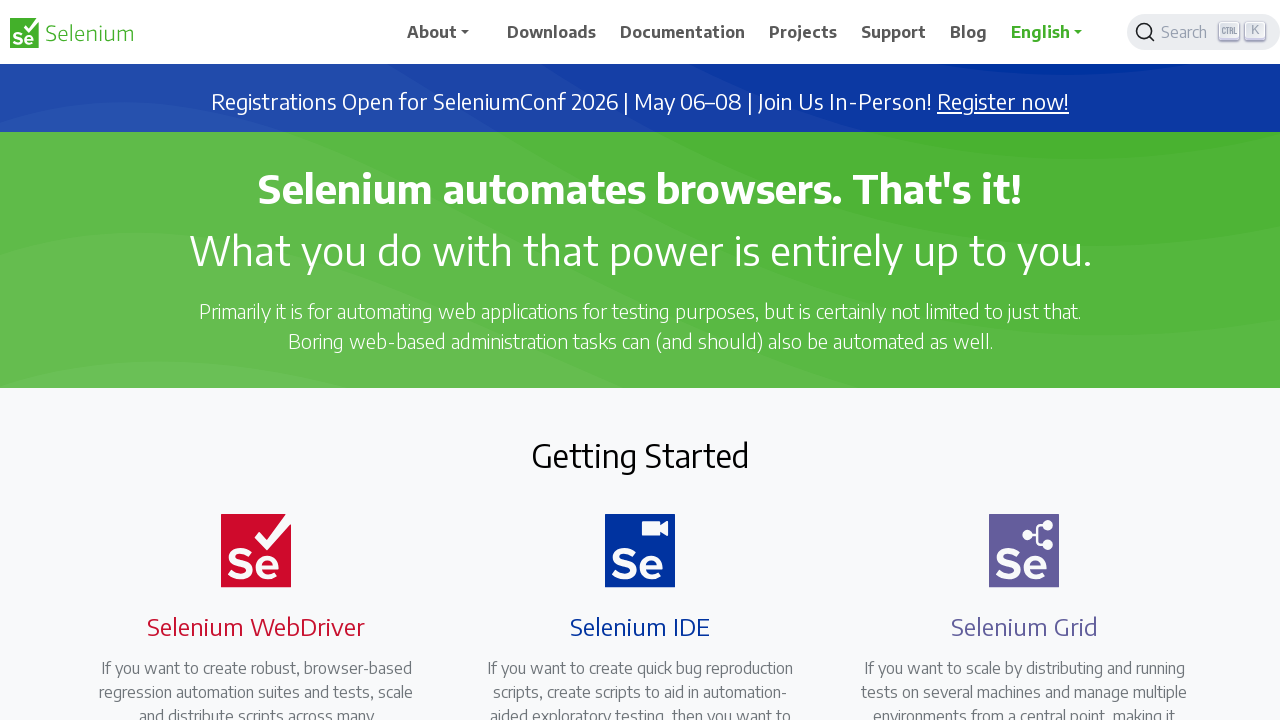

Scrolled the 'Read More' link into visible area
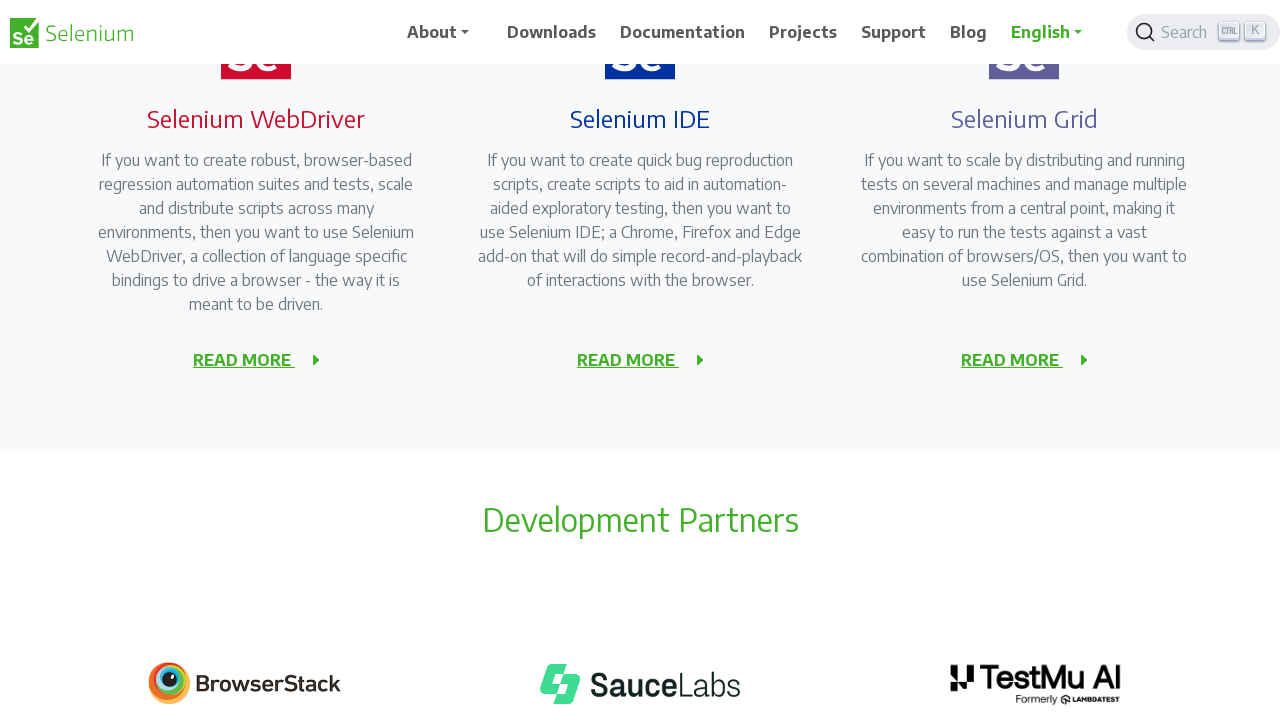

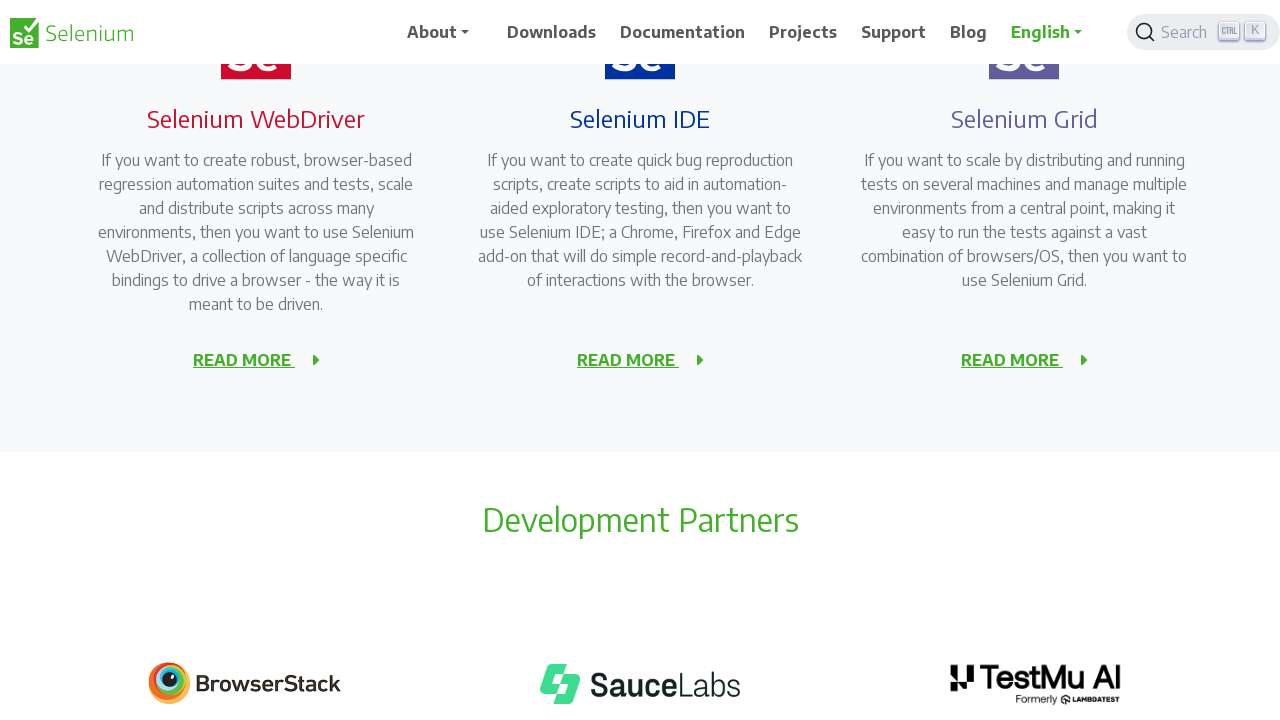